Tests dynamic loading functionality by clicking a Start button and waiting for the "Hello World!" message to appear after the loading completes

Starting URL: https://the-internet.herokuapp.com/dynamic_loading/2

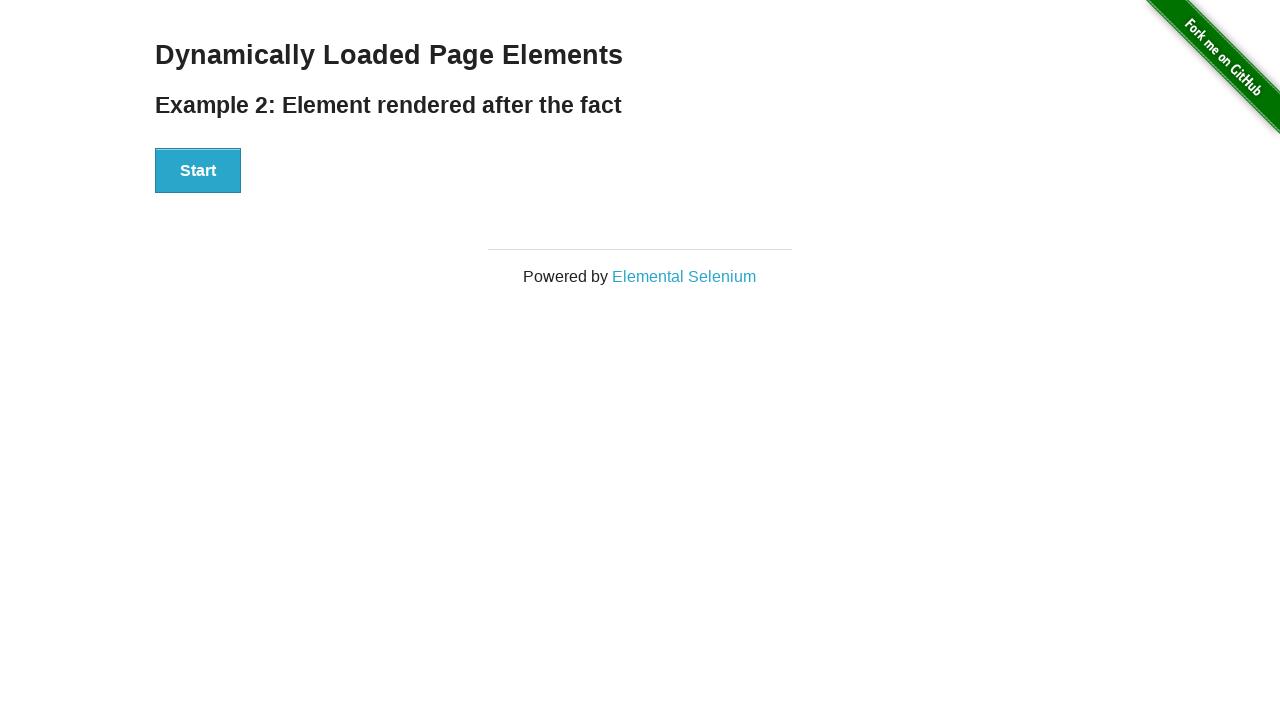

Clicked the Start button to trigger dynamic loading at (198, 171) on xpath=//button[text()='Start']
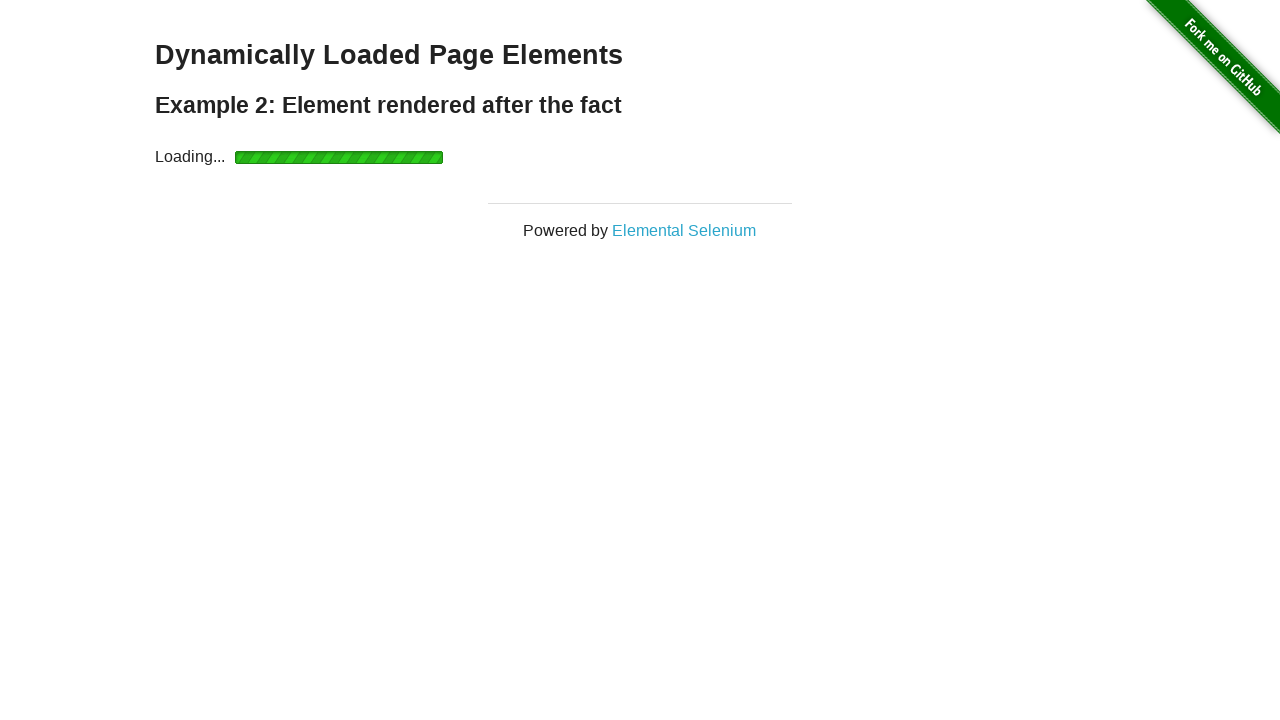

Waited for and confirmed 'Hello World!' message appeared after loading completed
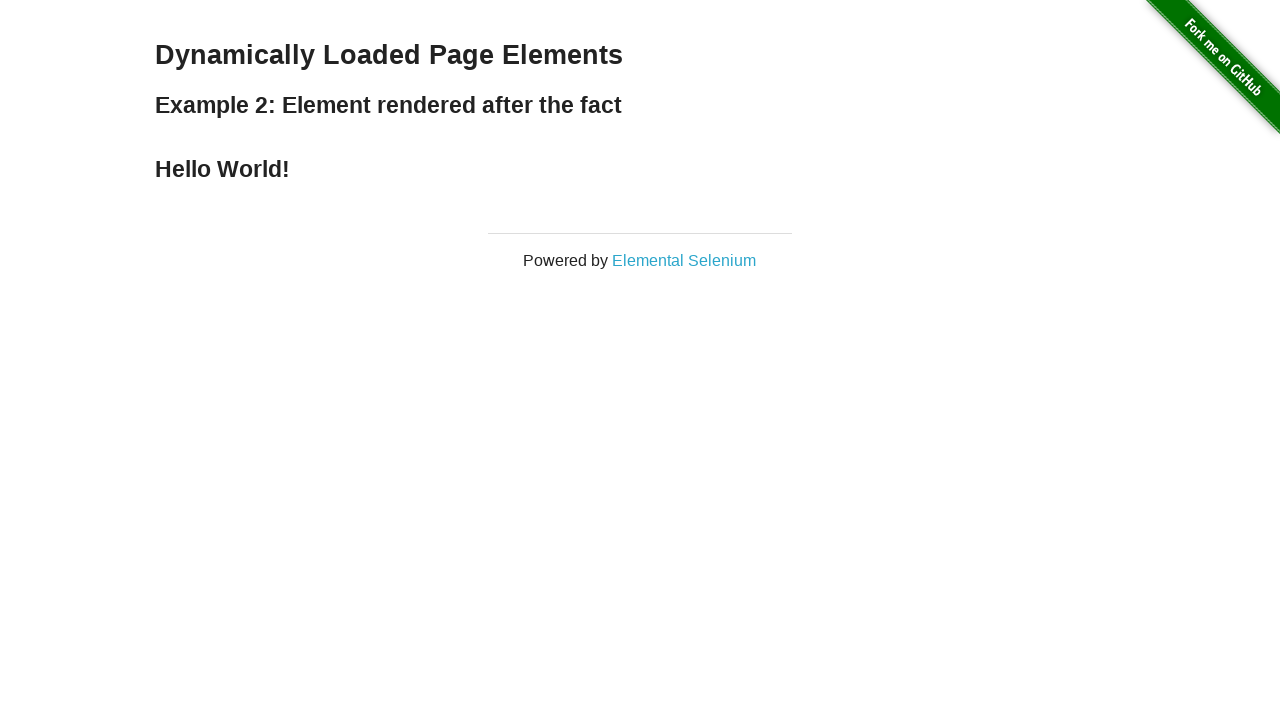

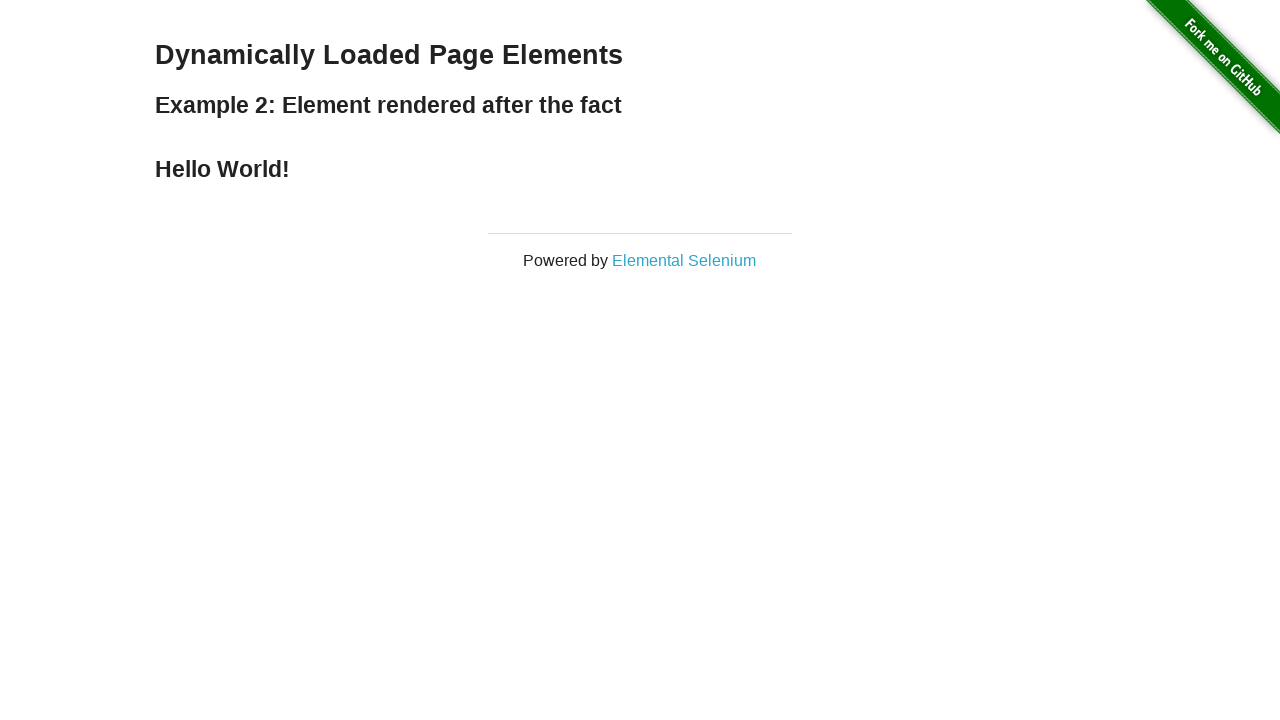